Tests finding an h1 element by tag name and verifies it contains "SHAFT" text

Starting URL: https://shafthq.github.io/

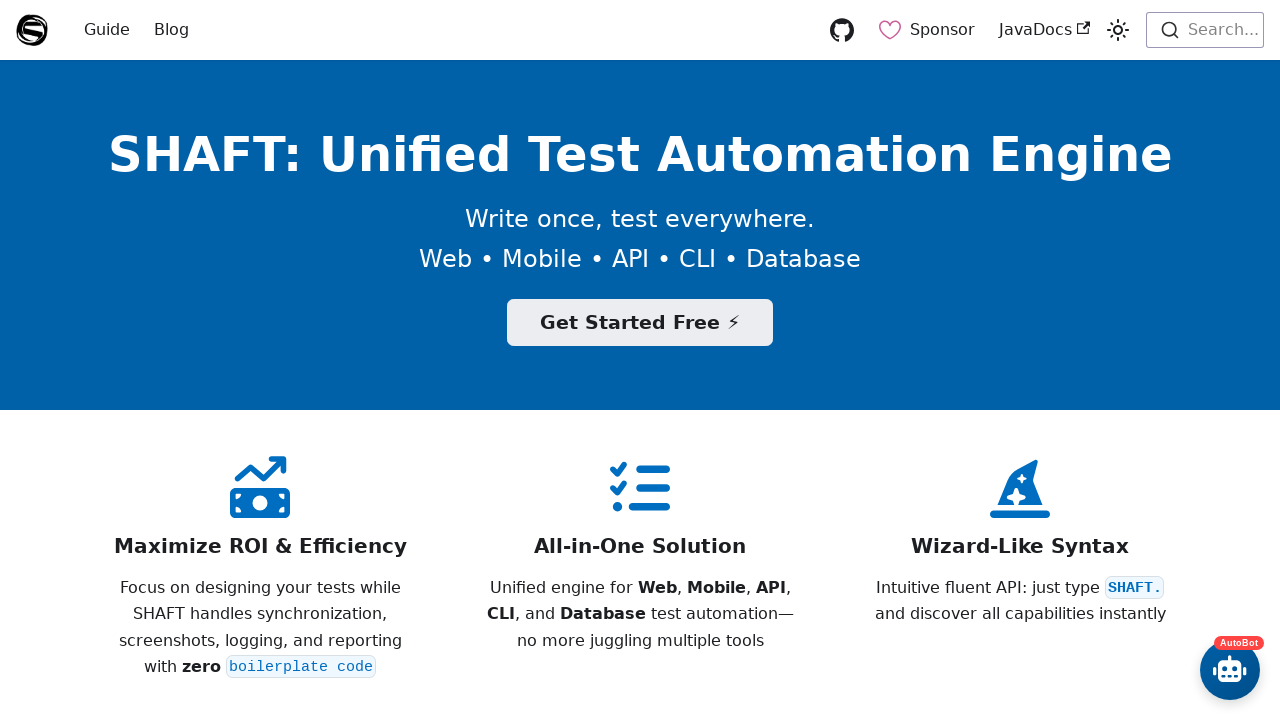

Located h1 element on page
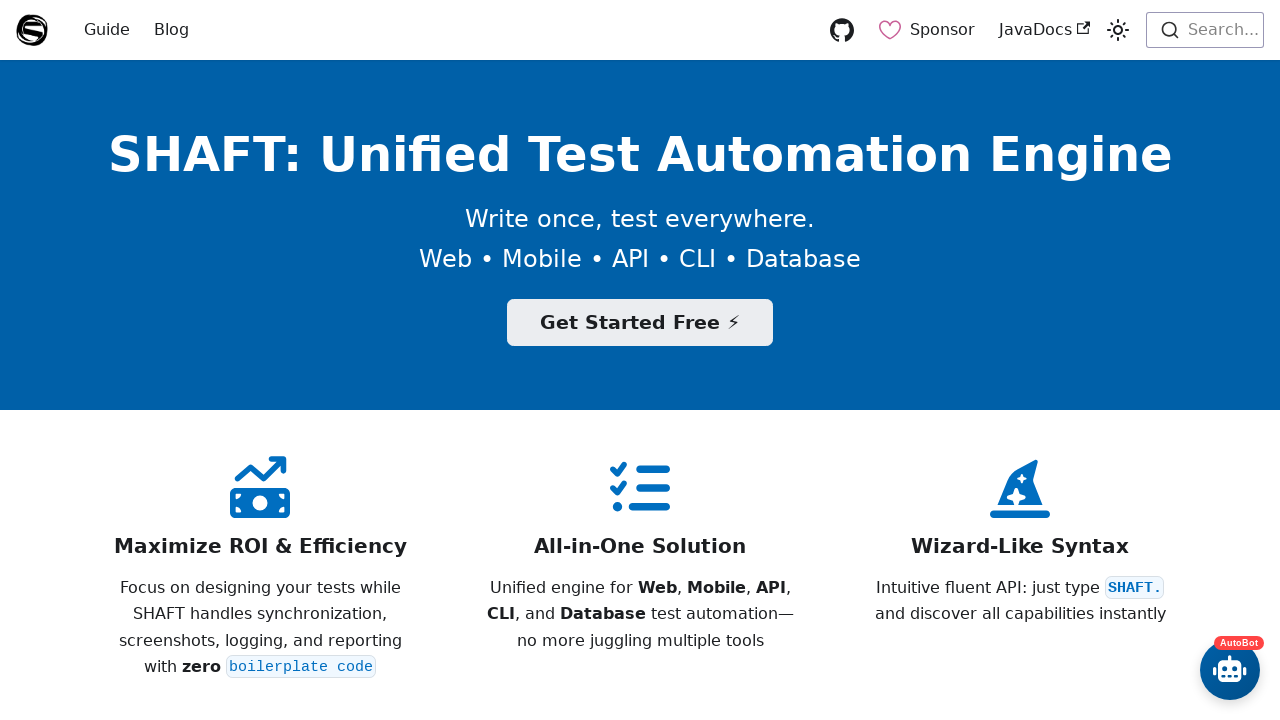

H1 element is now visible
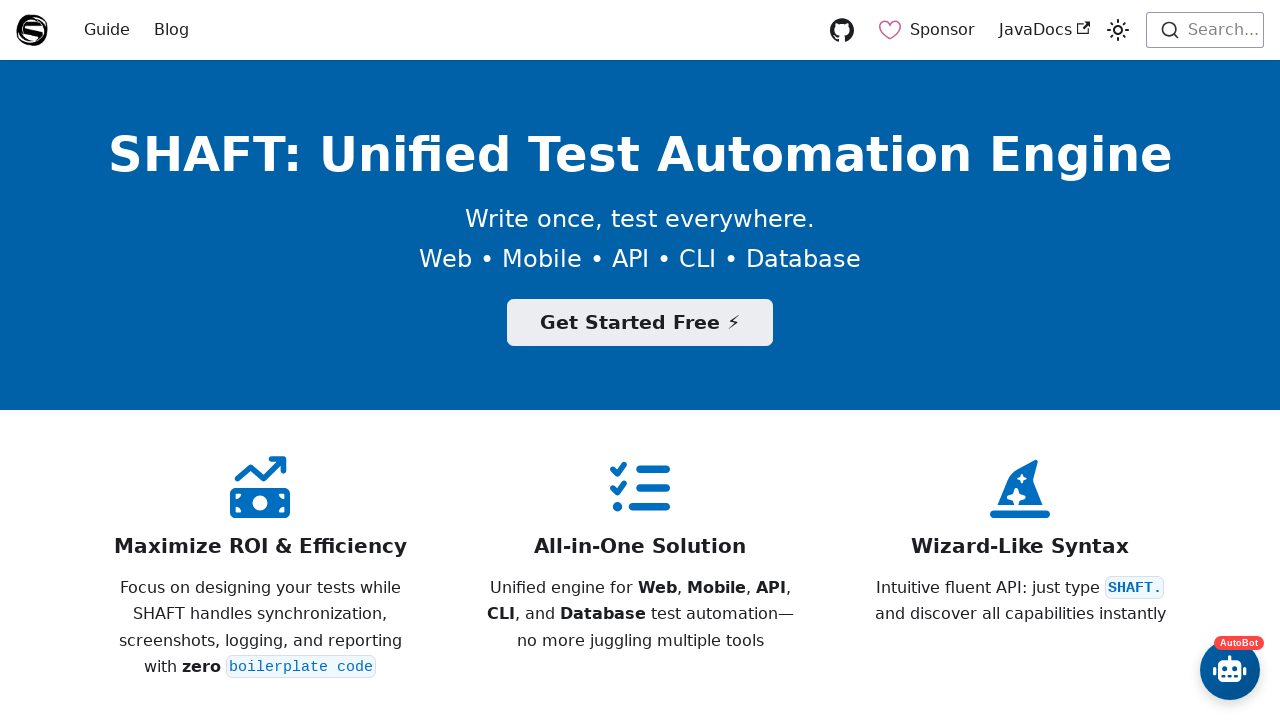

Verified h1 element contains 'SHAFT' text
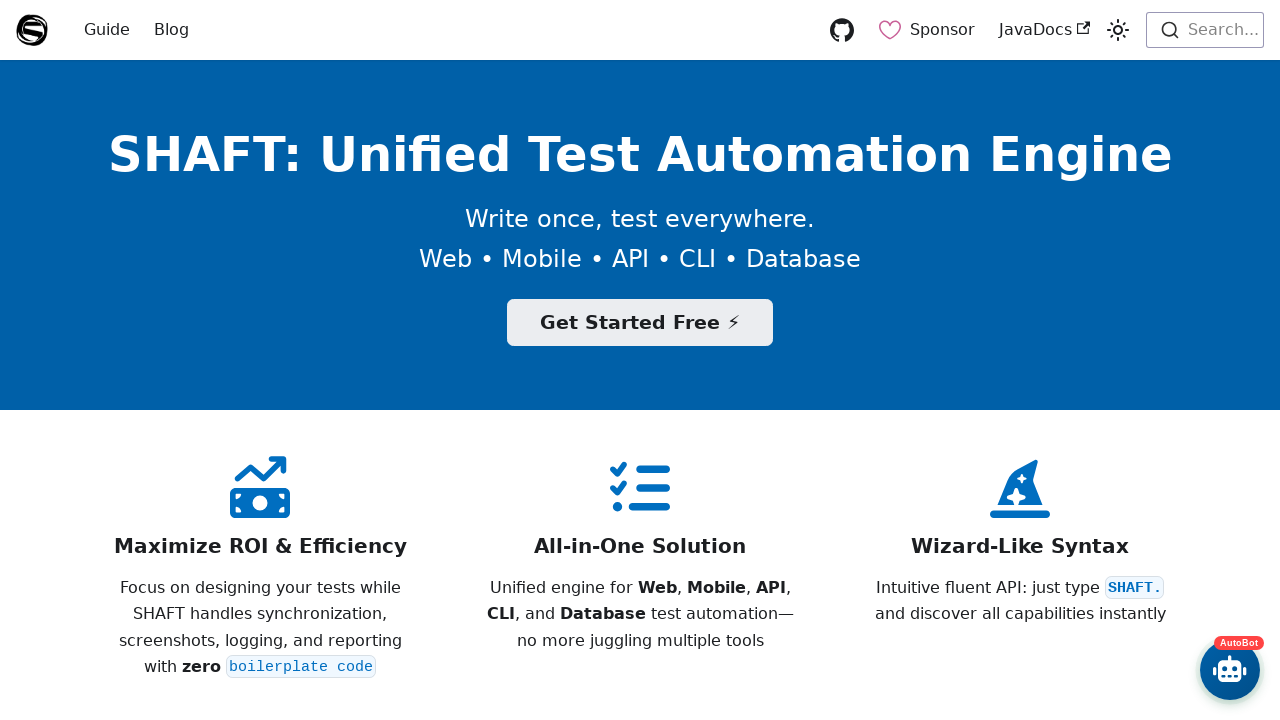

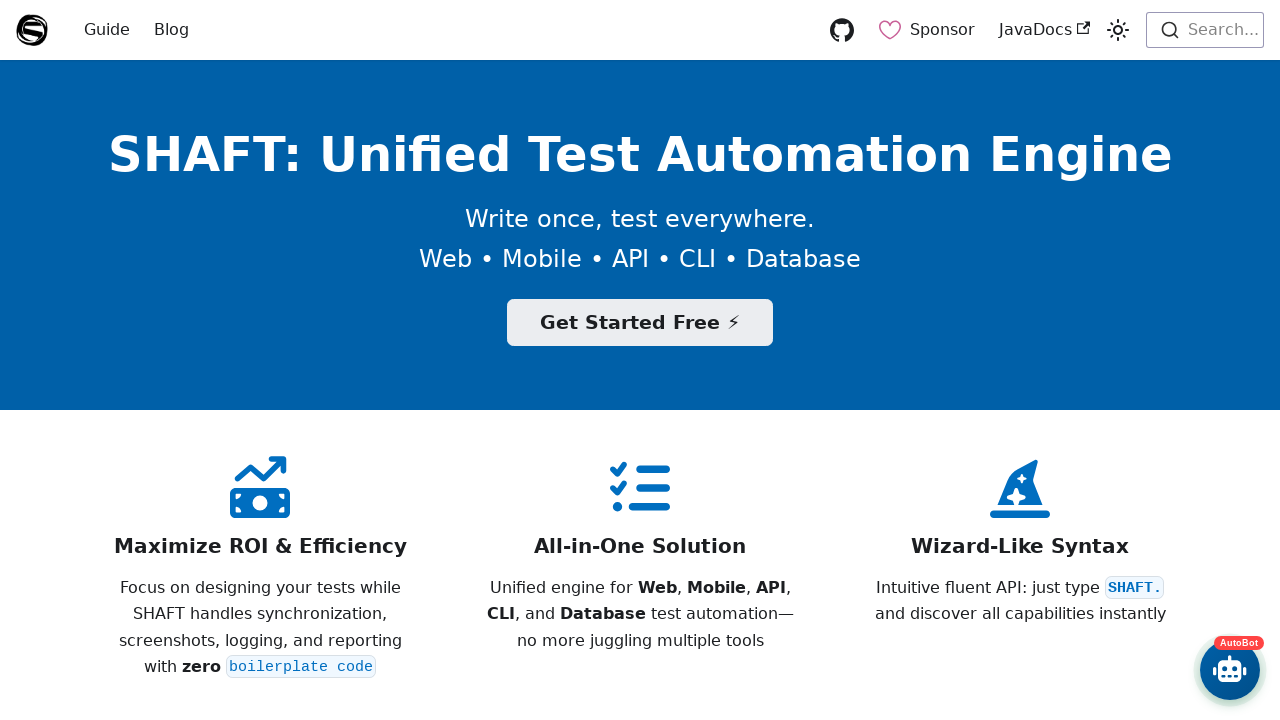